Navigates to Best Buy website and then navigates to Target website

Starting URL: https://www.bestbuy.com/

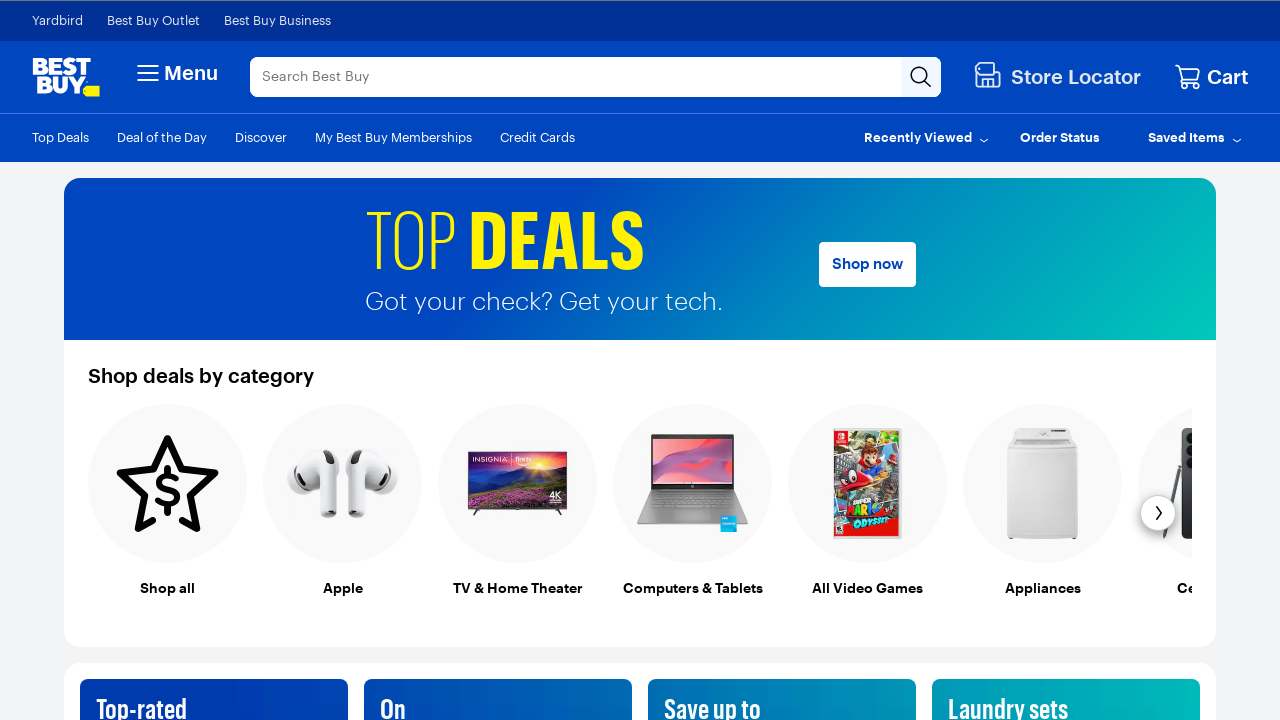

Navigated to Best Buy website
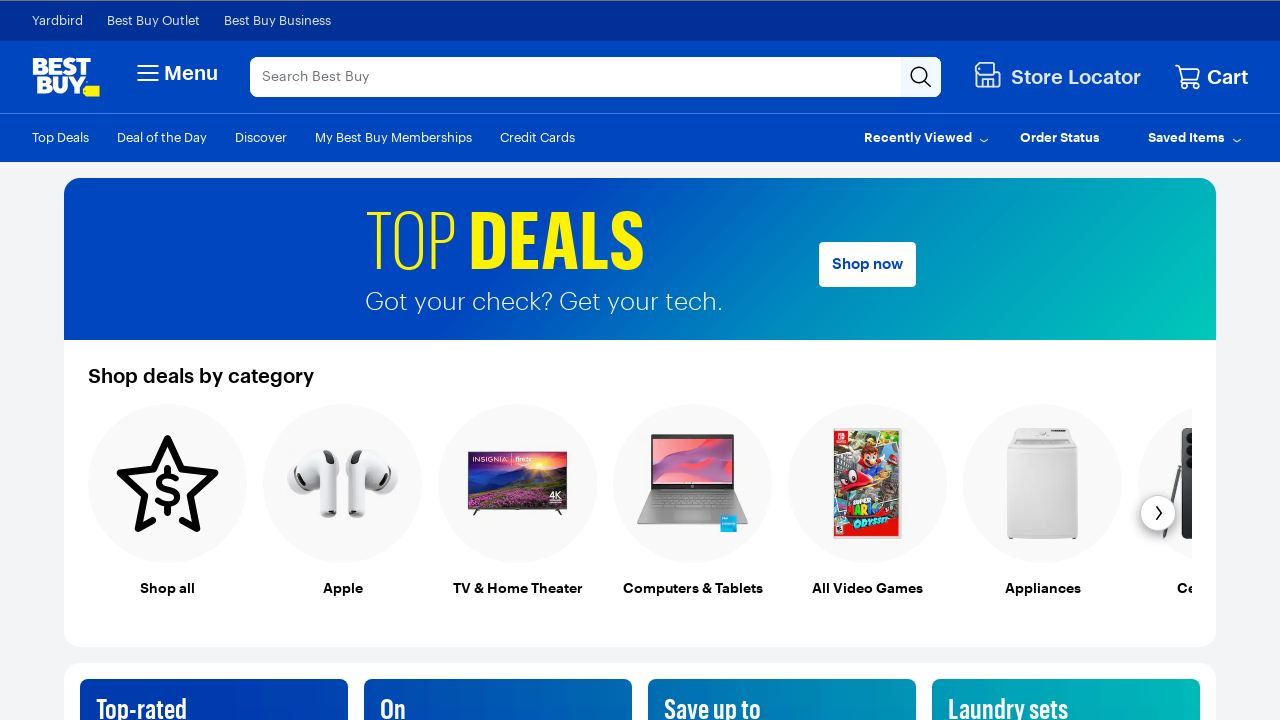

Navigated to Target website
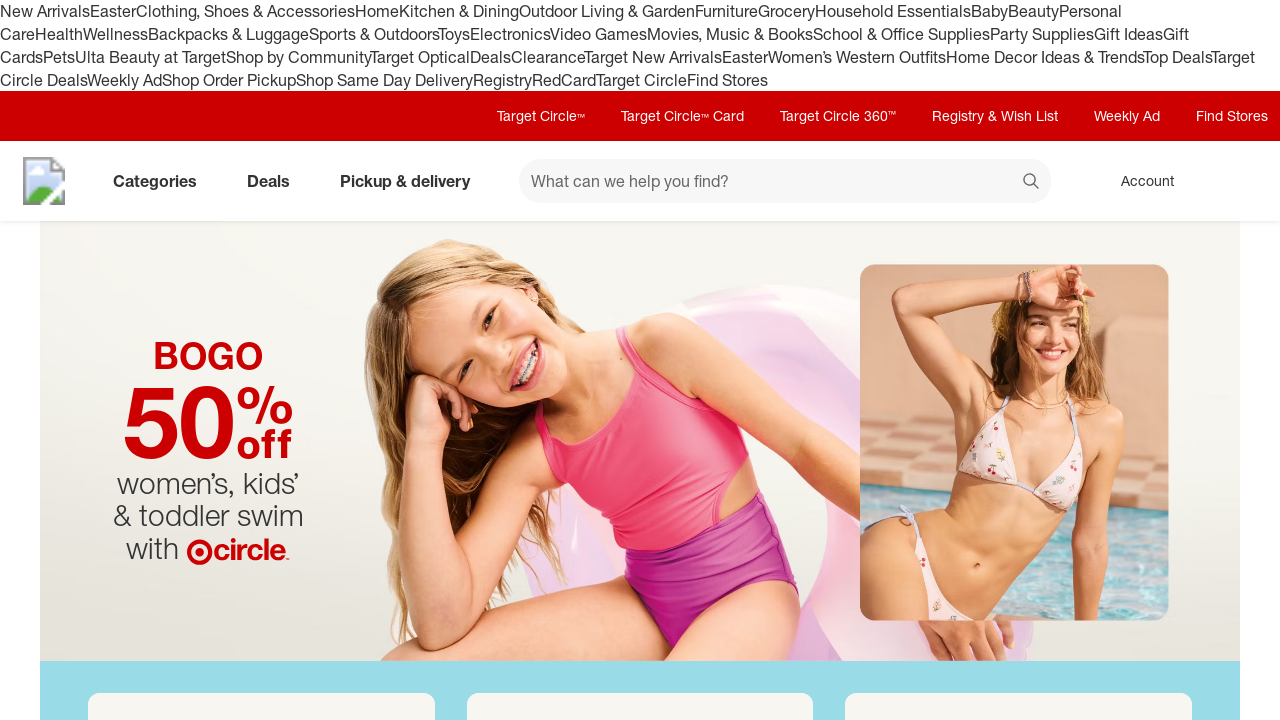

Page loaded - network idle state reached
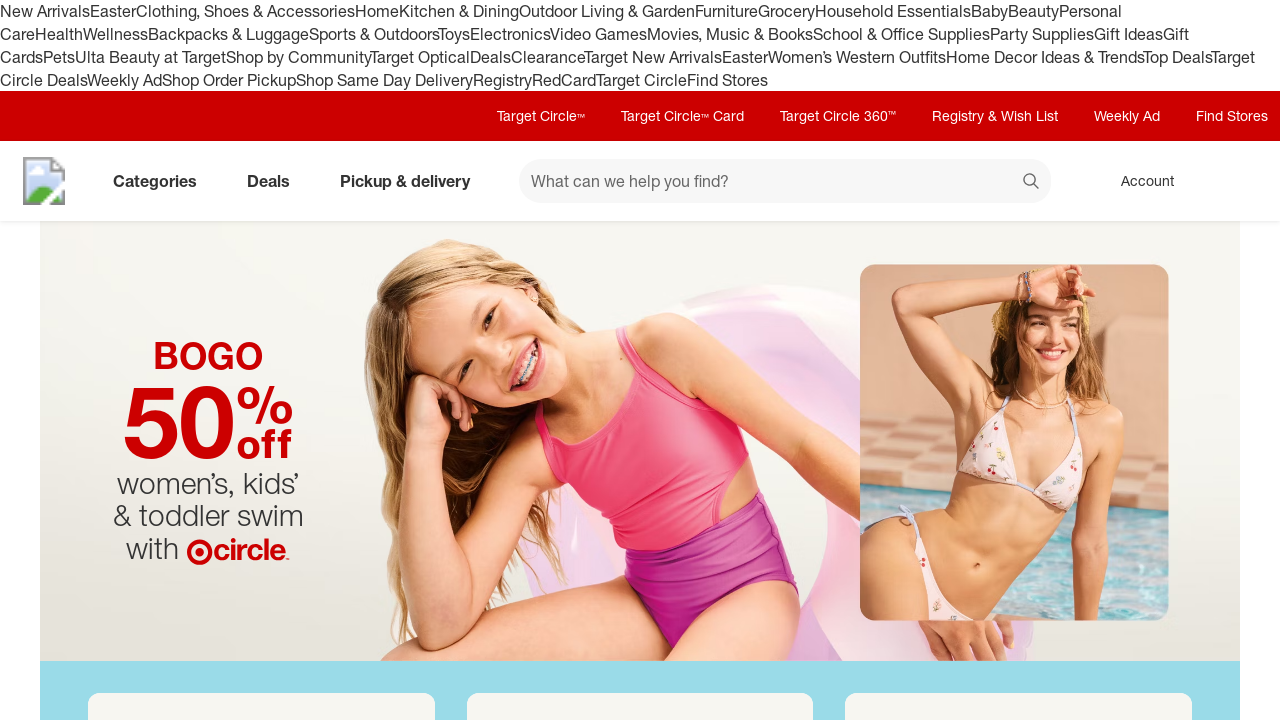

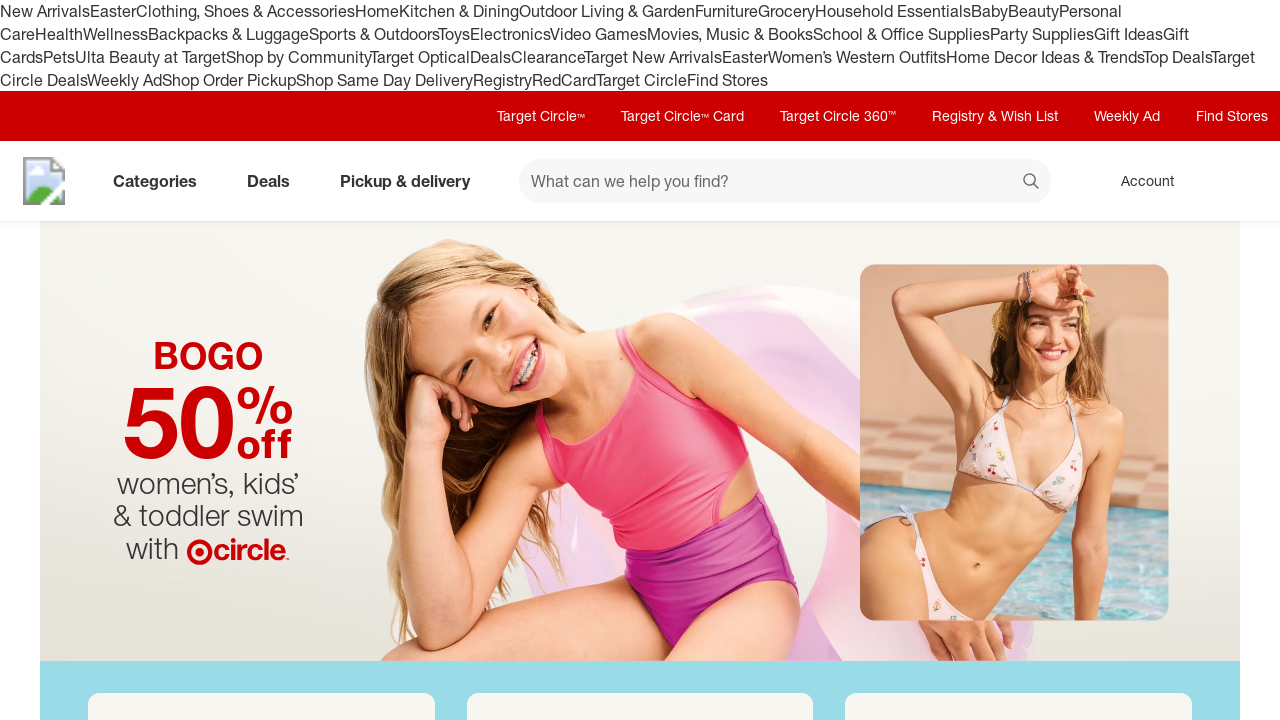